Tests window handling functionality by opening new tabs/windows, switching between them, and verifying content in each window

Starting URL: https://demoqa.com/browser-windows

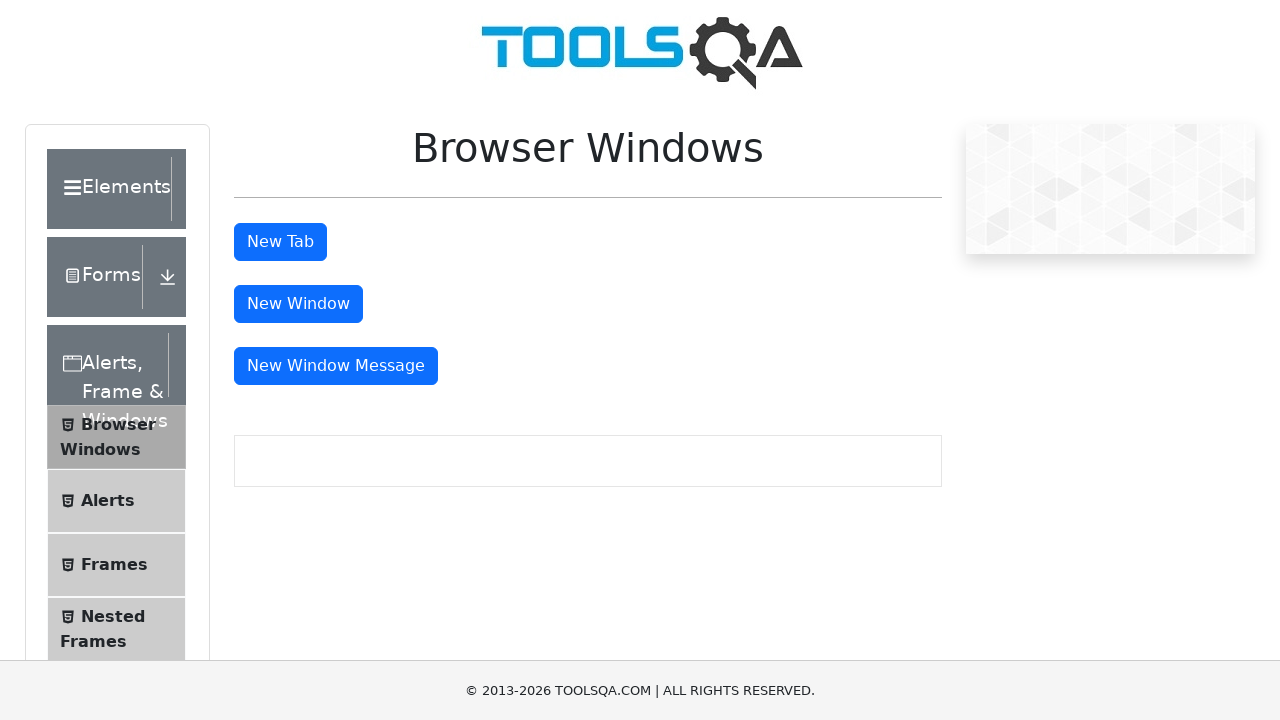

Clicked button to open new tab at (280, 242) on button#tabButton
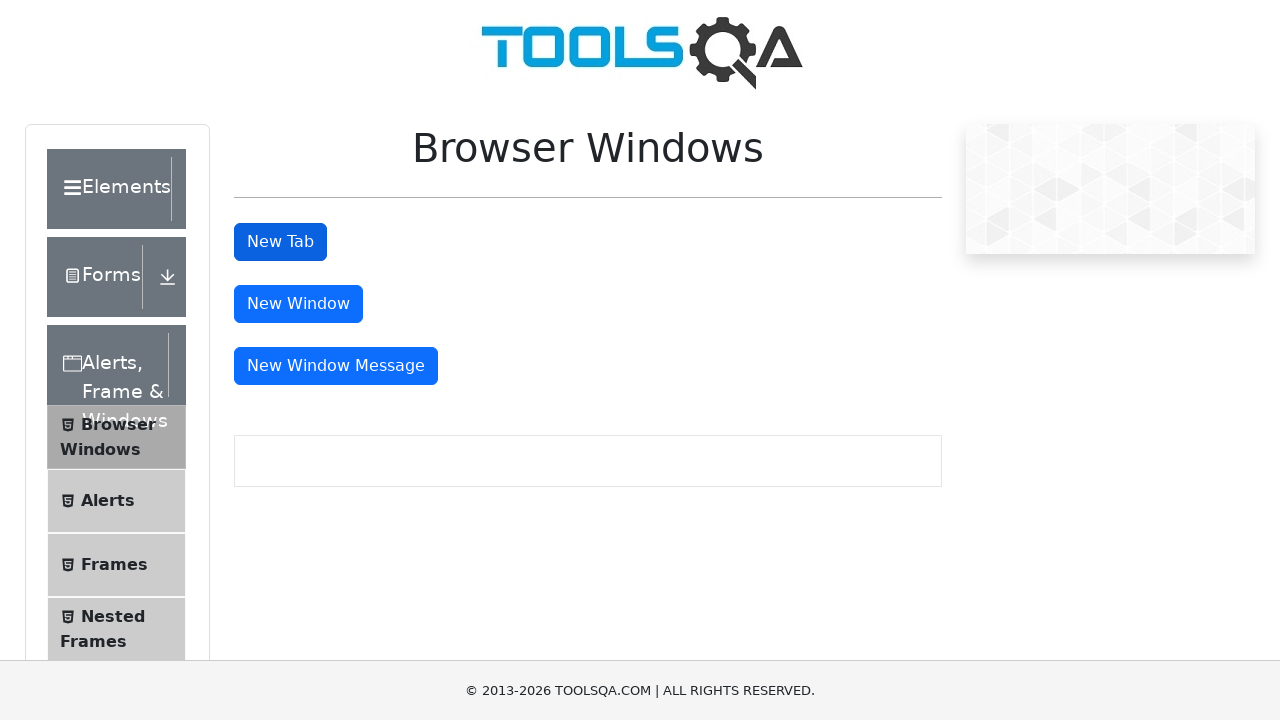

New tab loaded
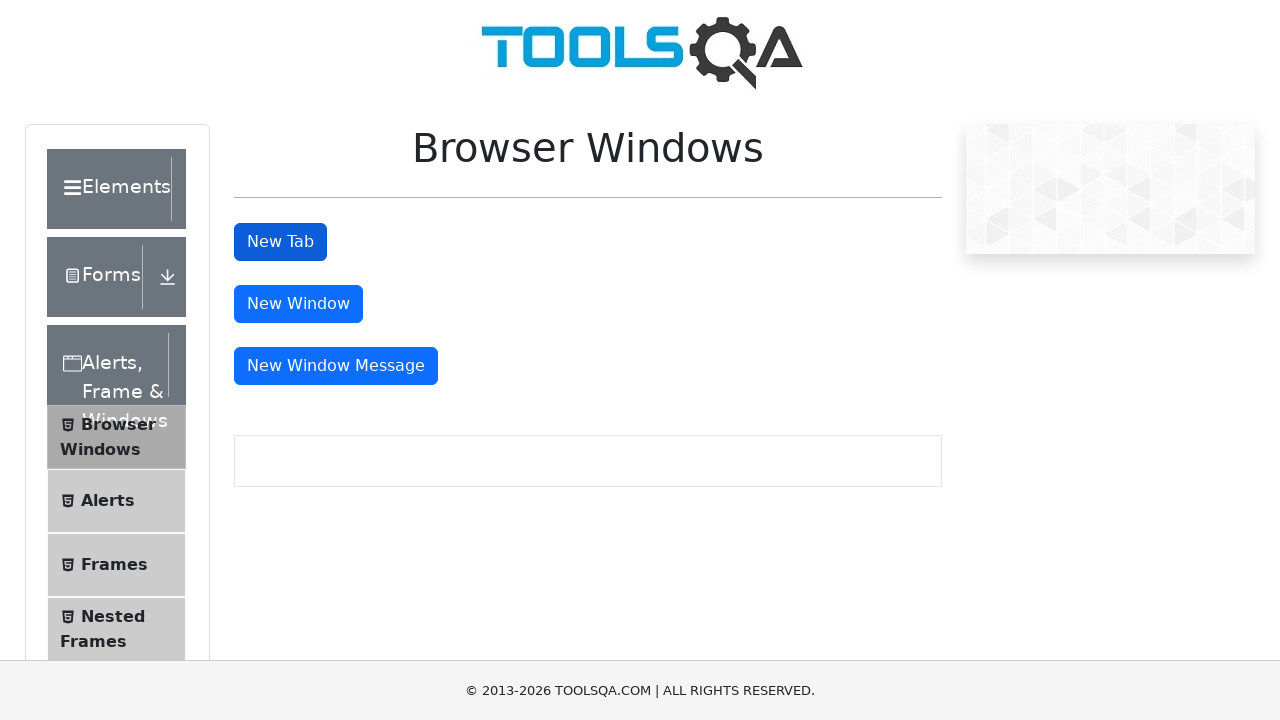

Switched to new tab
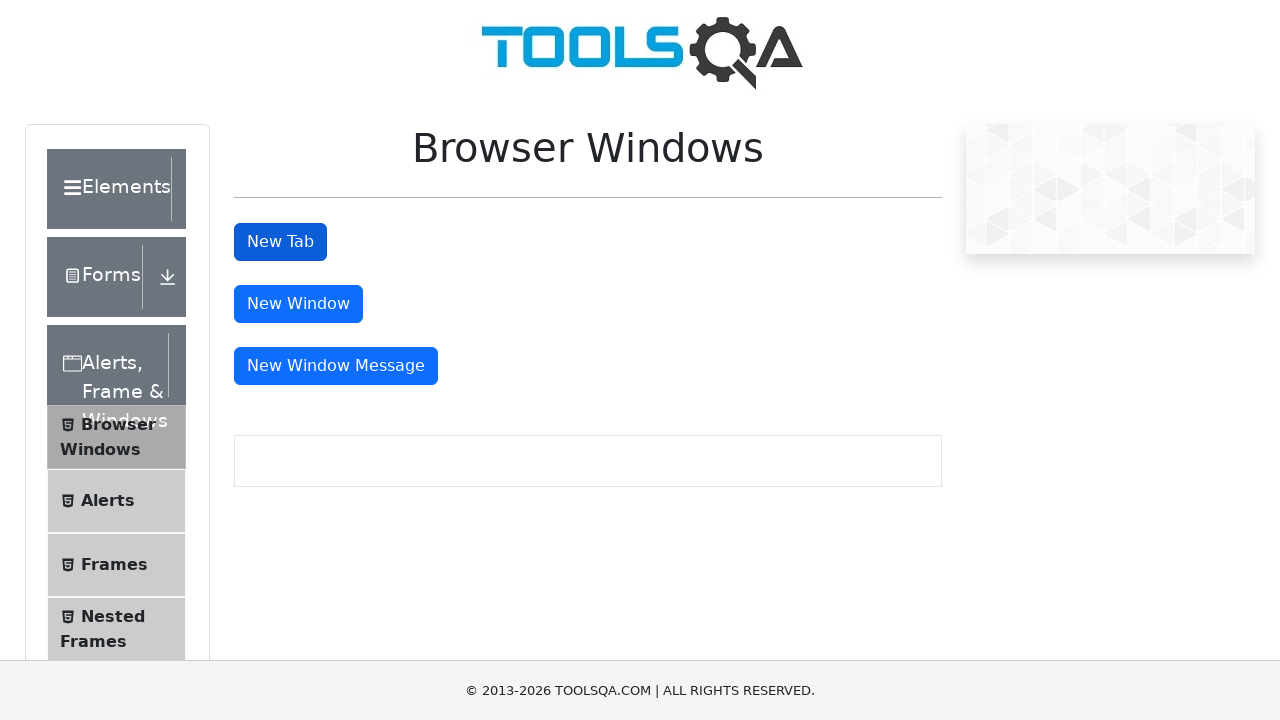

Verified sample heading element exists in new tab
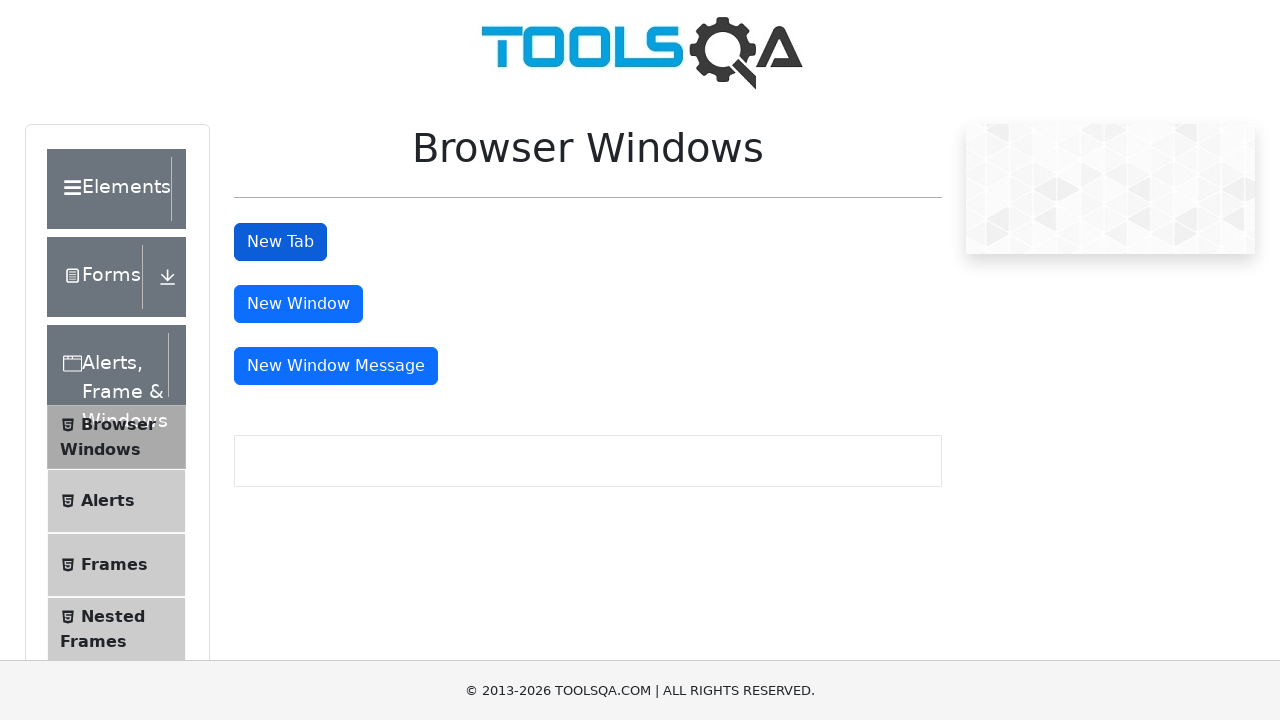

Closed the new tab
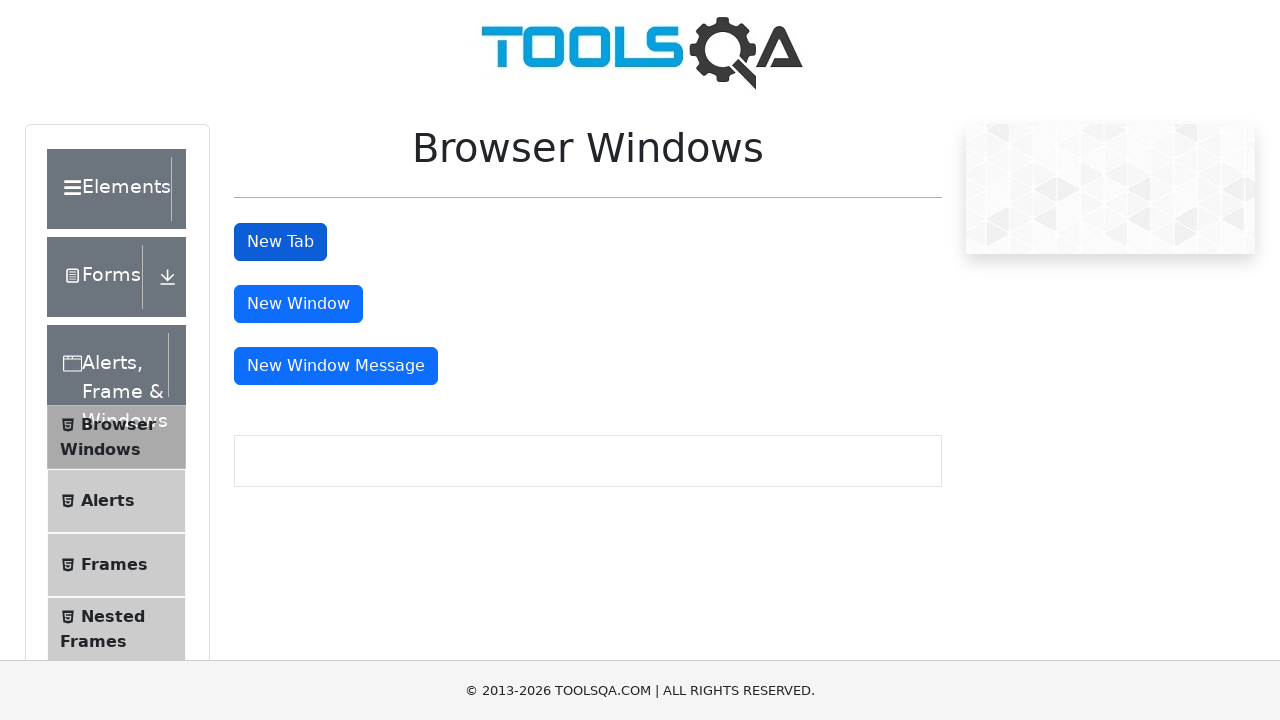

Clicked button to open new message window at (336, 366) on button#messageWindowButton
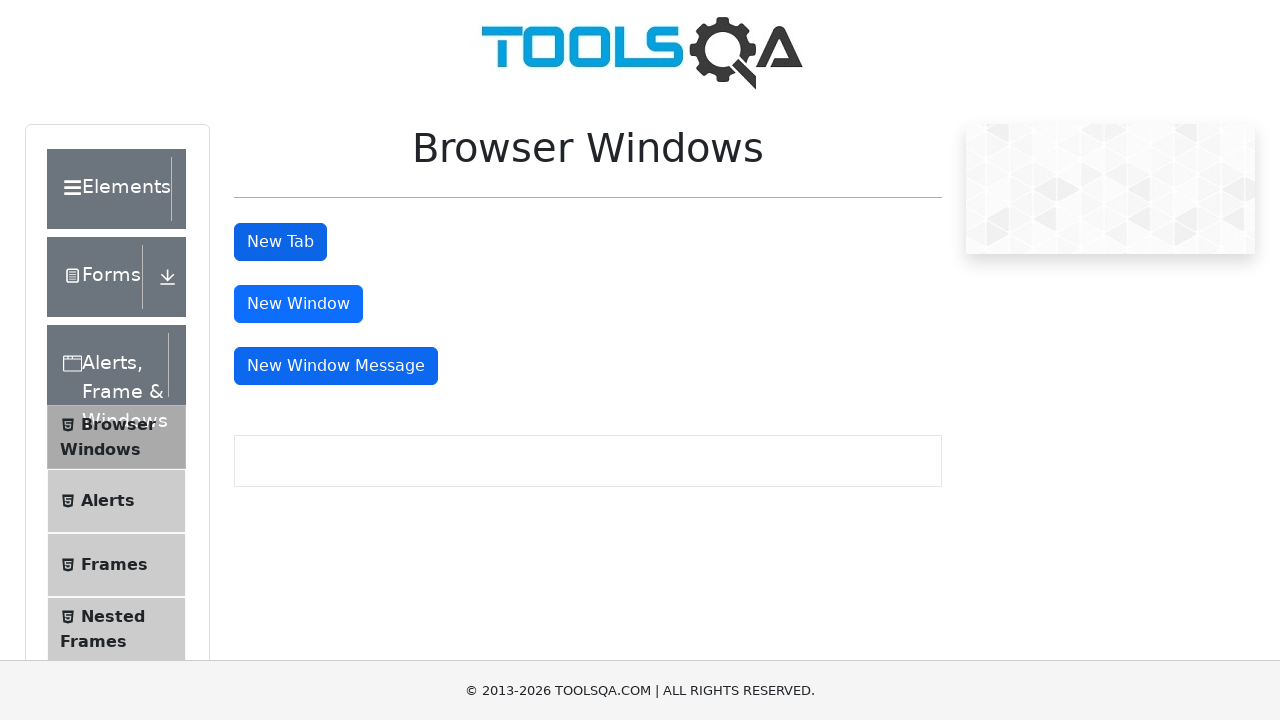

New message window loaded
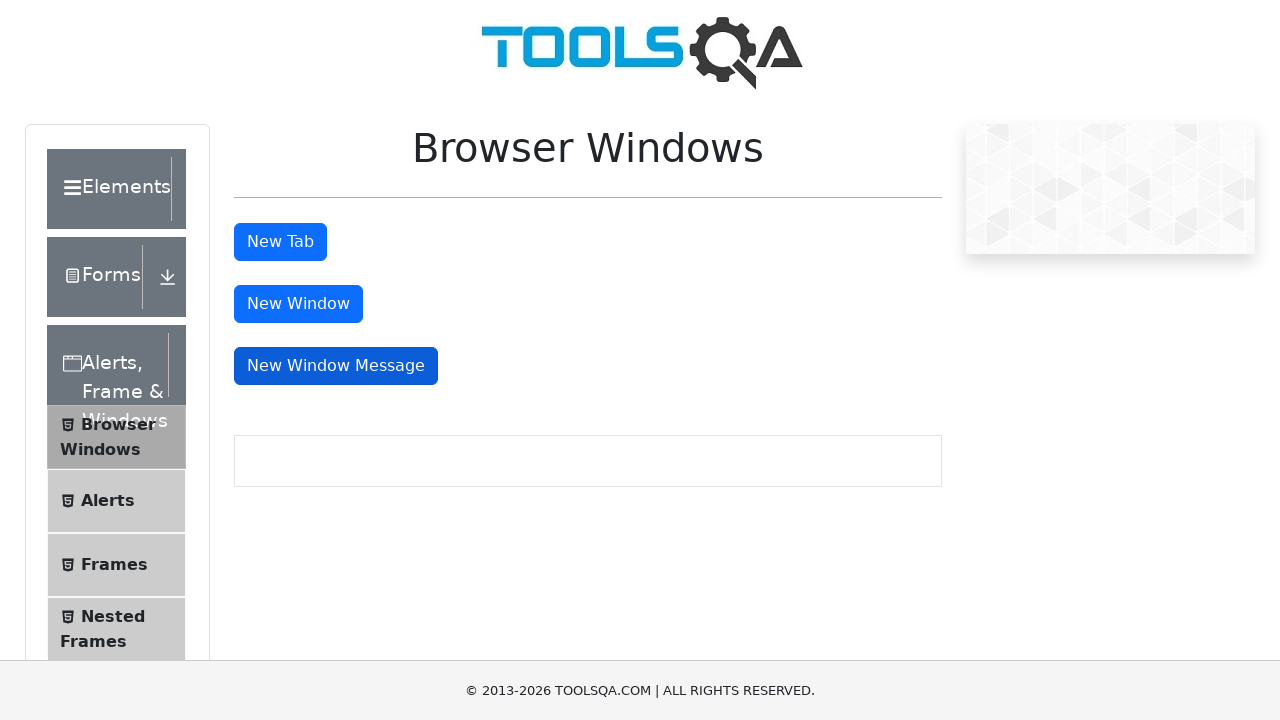

Switched to new message window
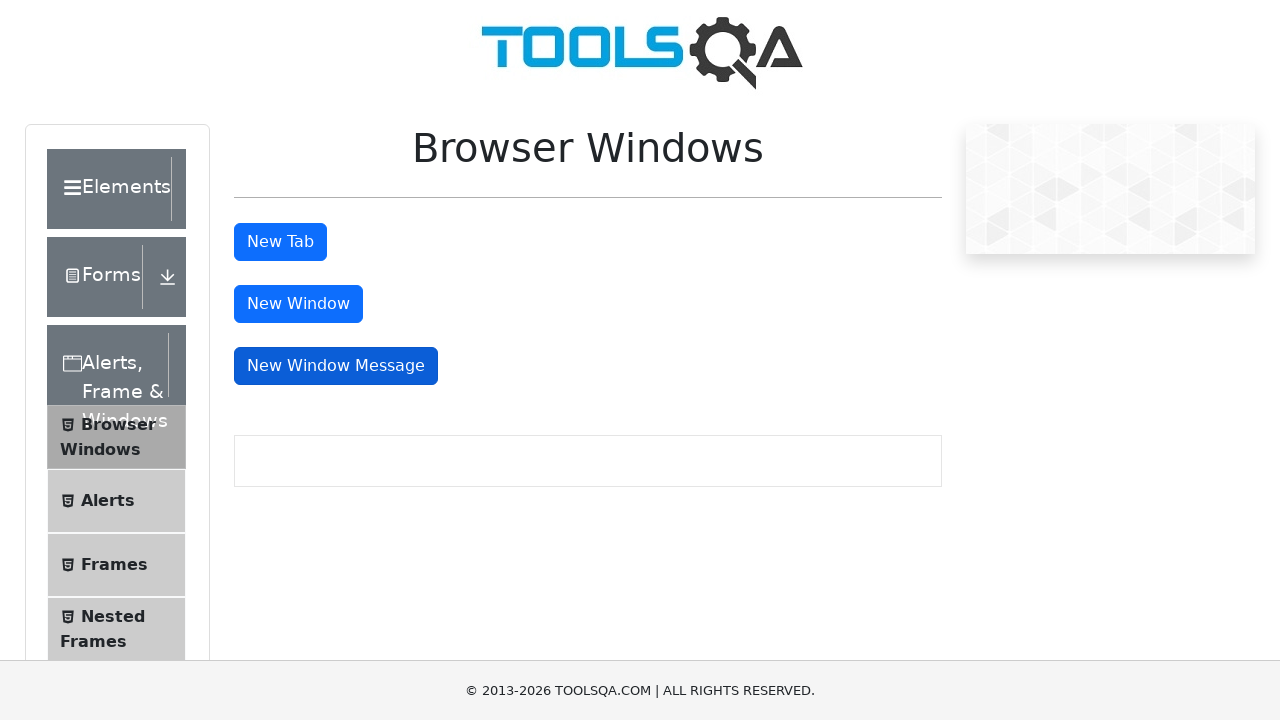

Verified body element exists in new window
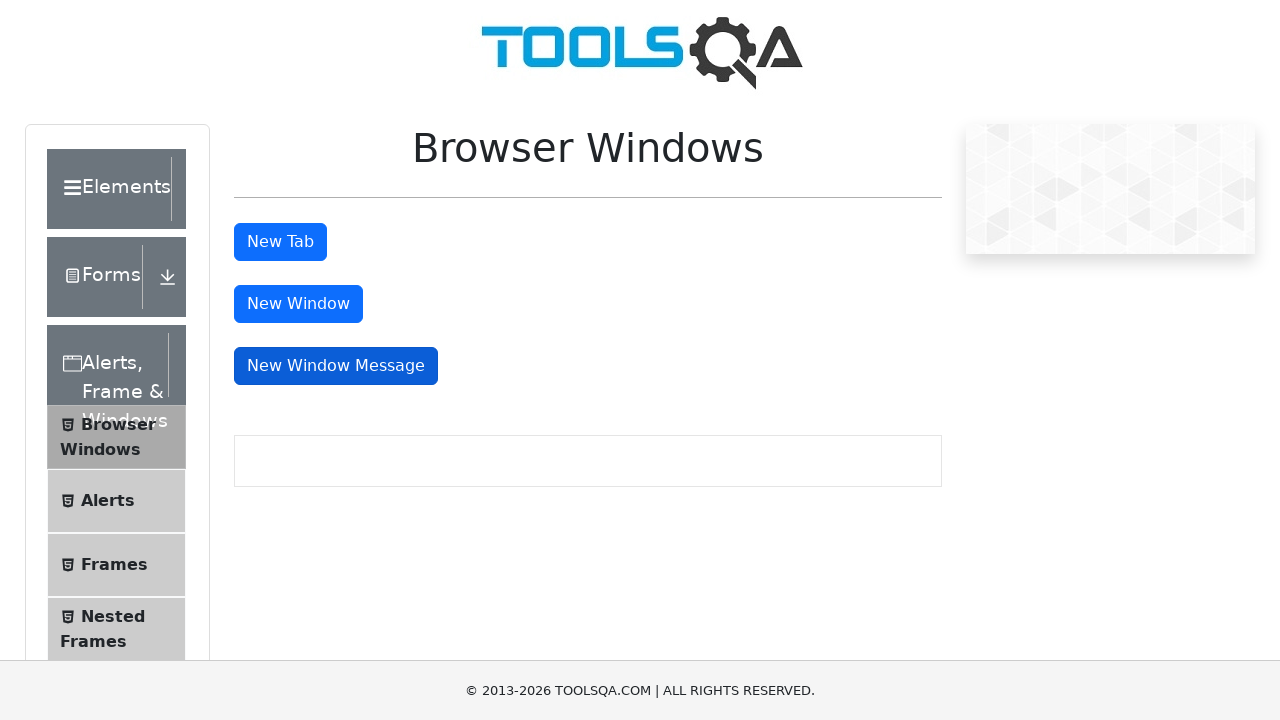

Closed the new message window
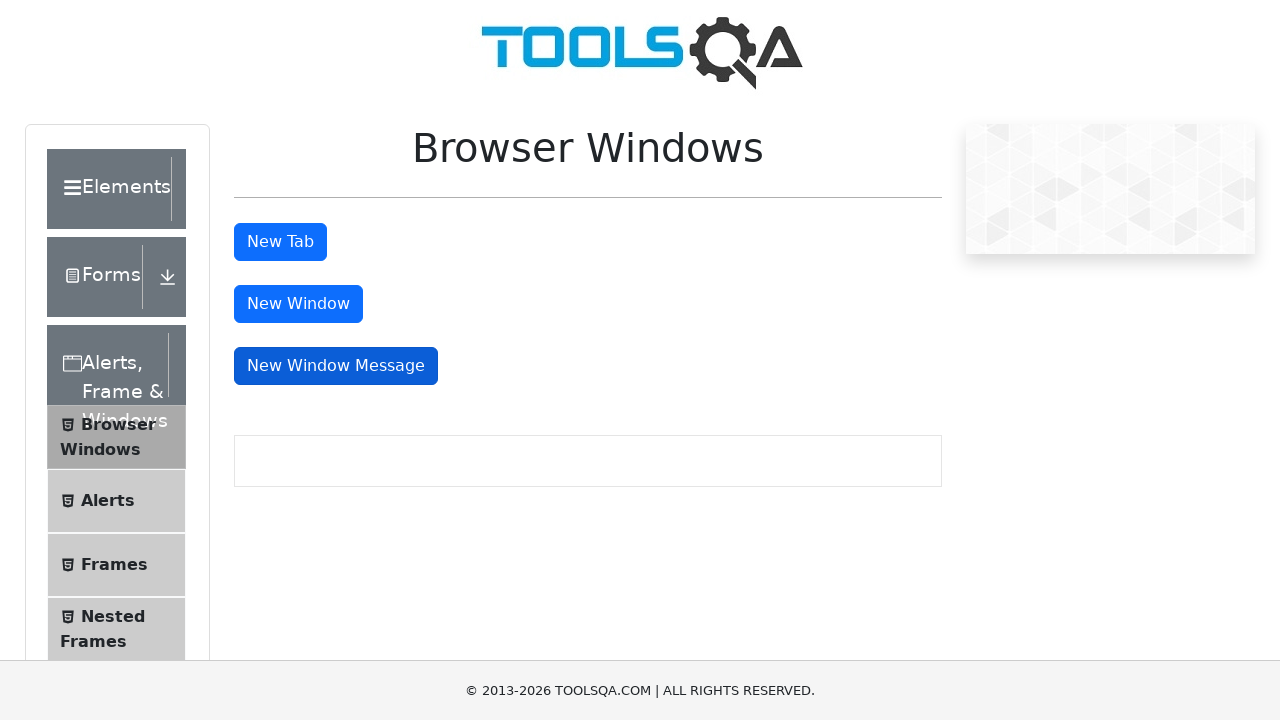

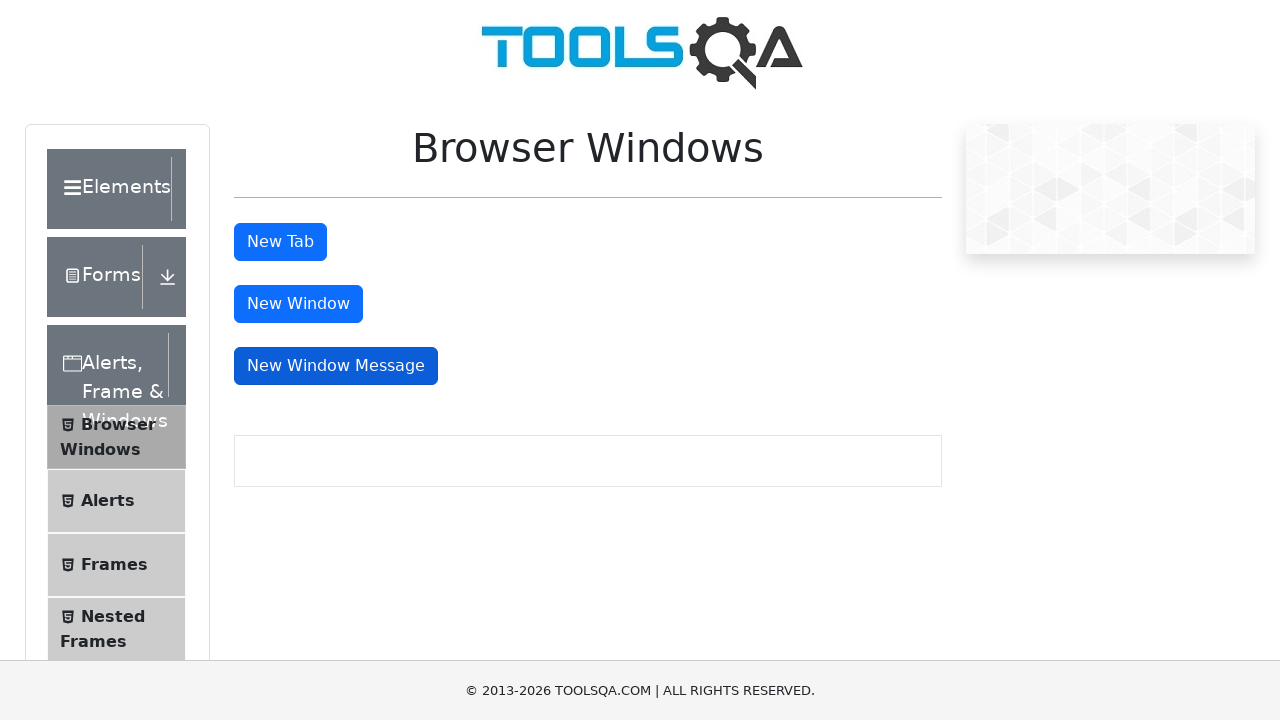